Tests mouse hover functionality by hovering over an image to reveal hidden text

Starting URL: http://the-internet.herokuapp.com/hovers

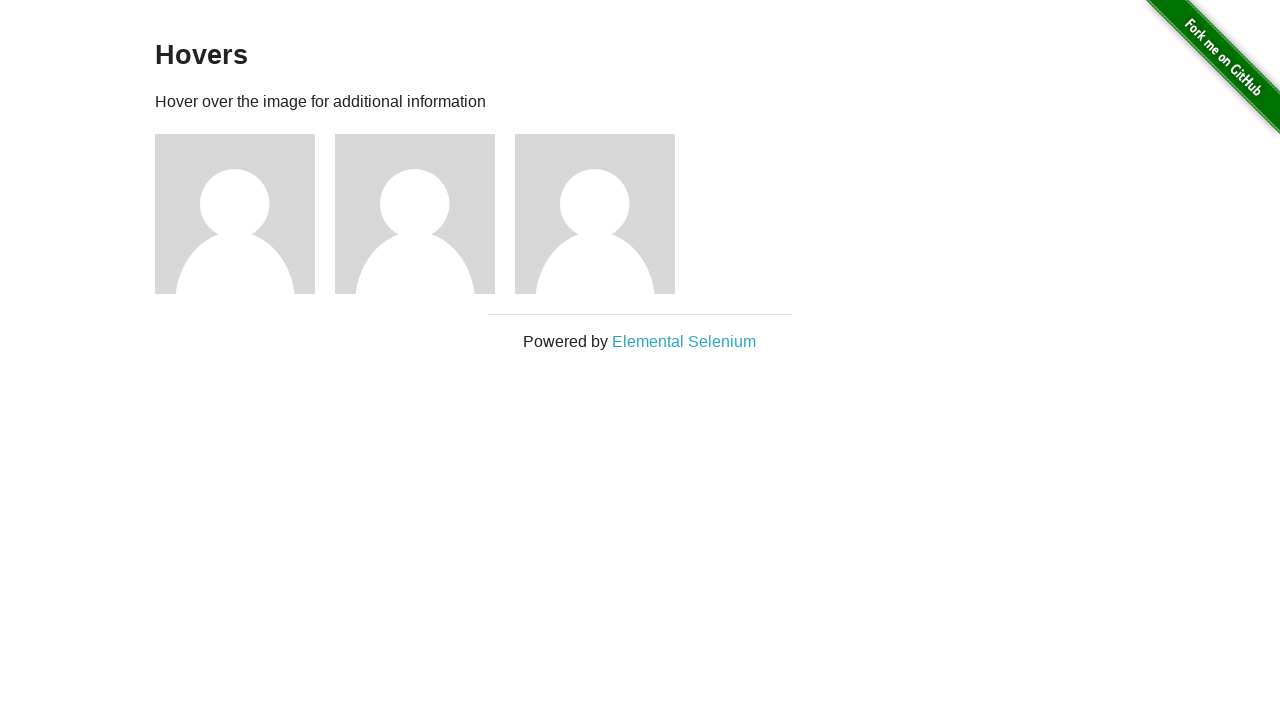

Navigated to hovers page
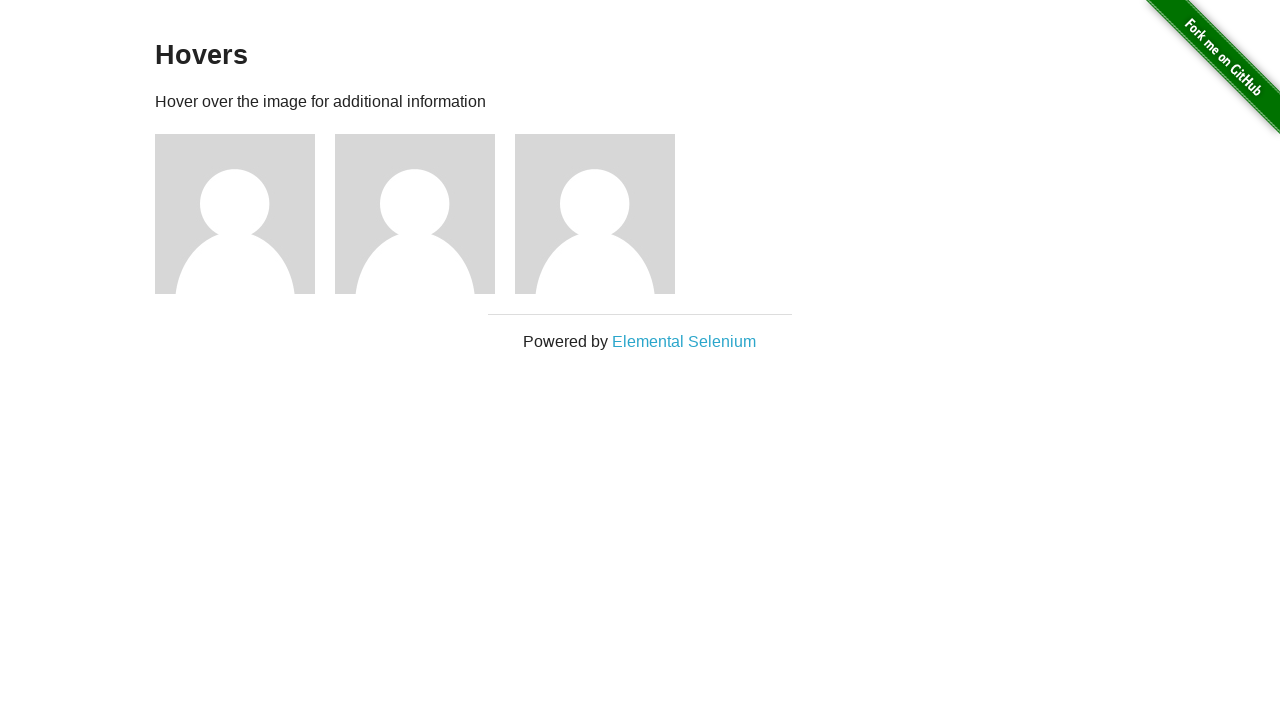

Hovered mouse over first figure element at (245, 214) on div.figure
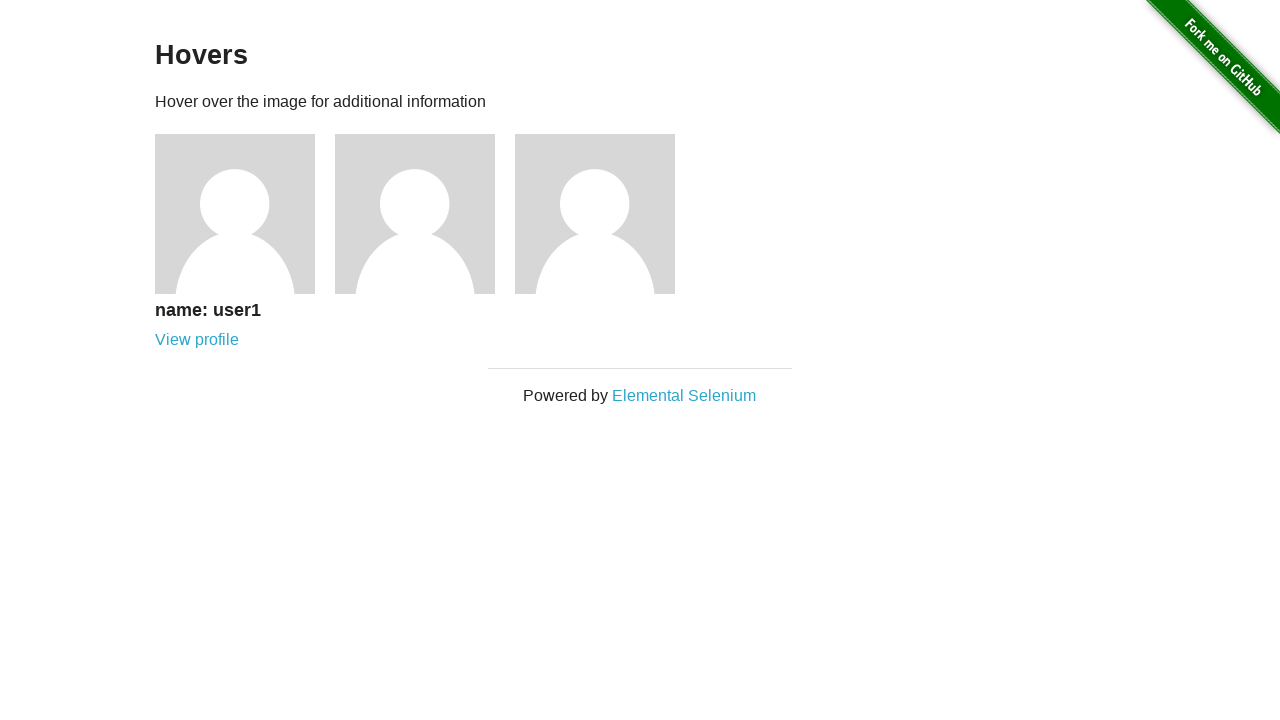

Hidden text appeared after hover
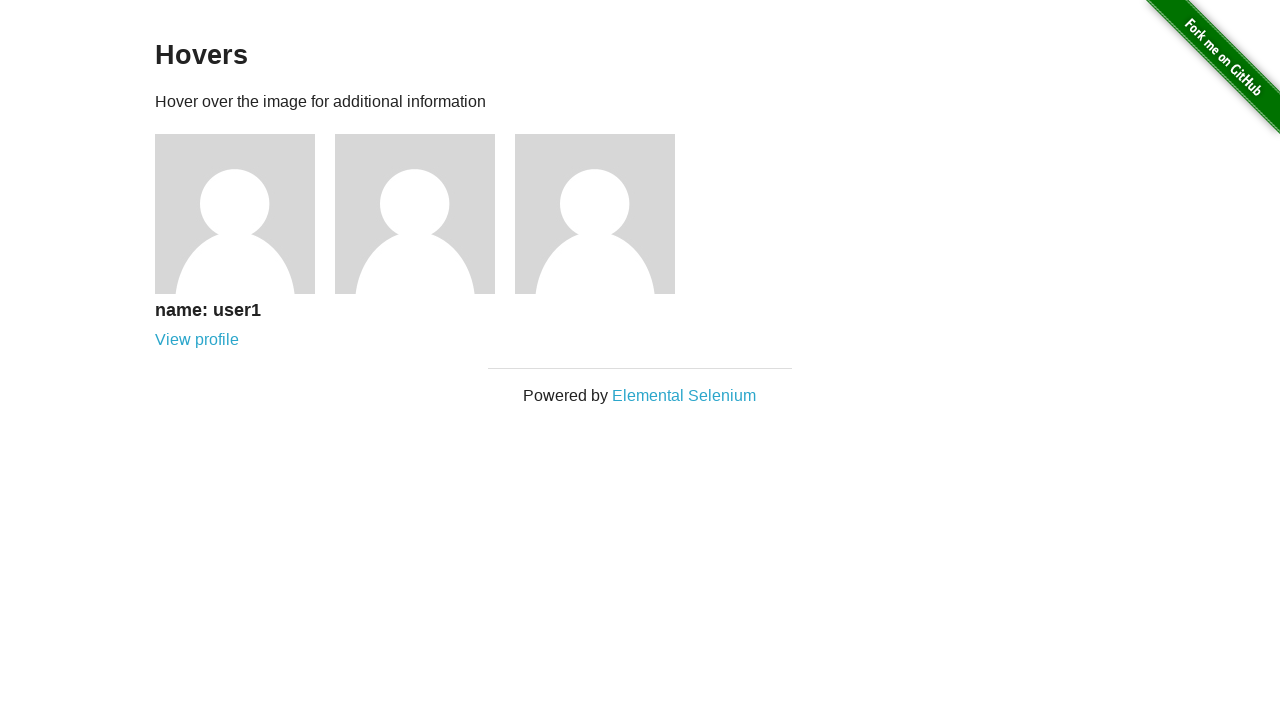

Retrieved text content from hover element
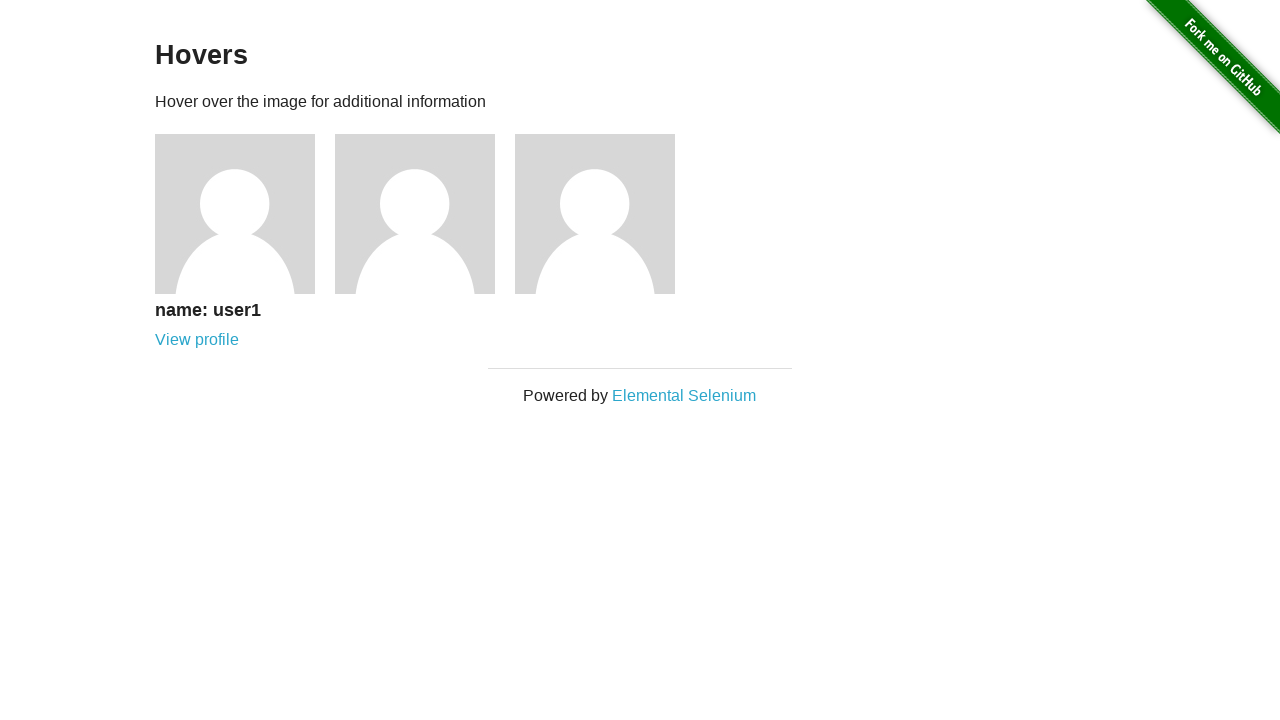

Verified that 'name: user1' text is present in hover element
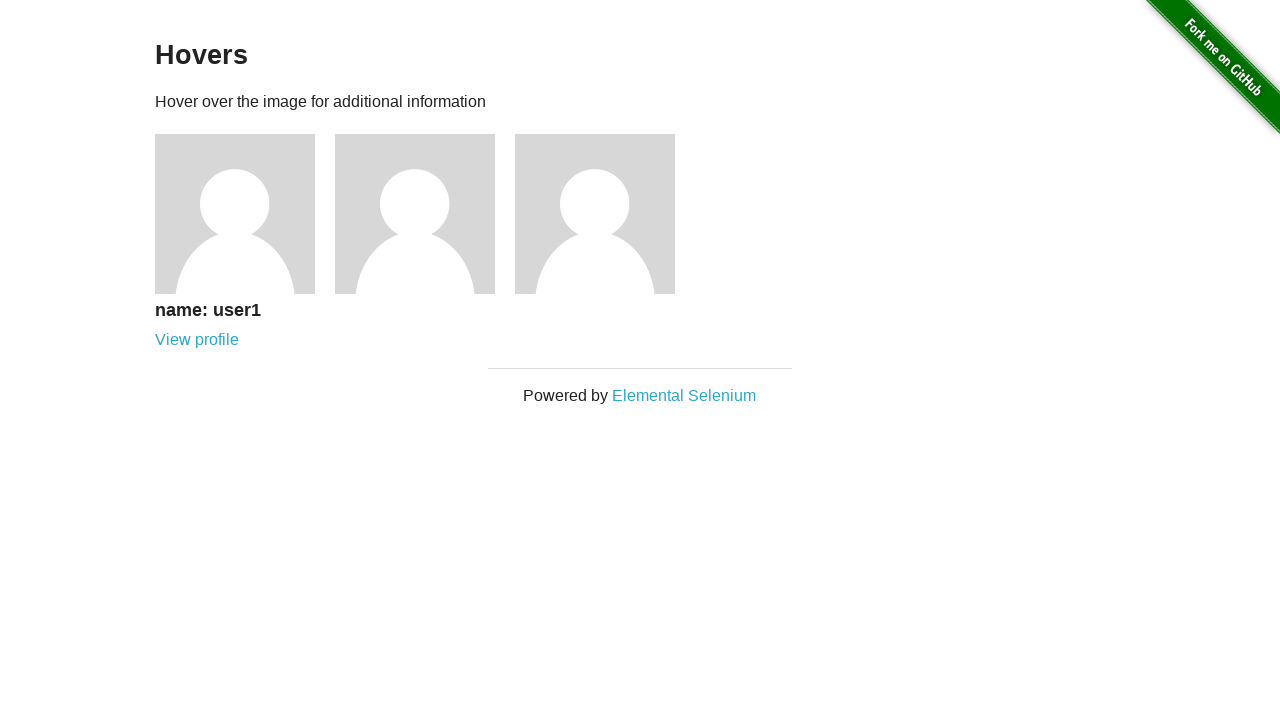

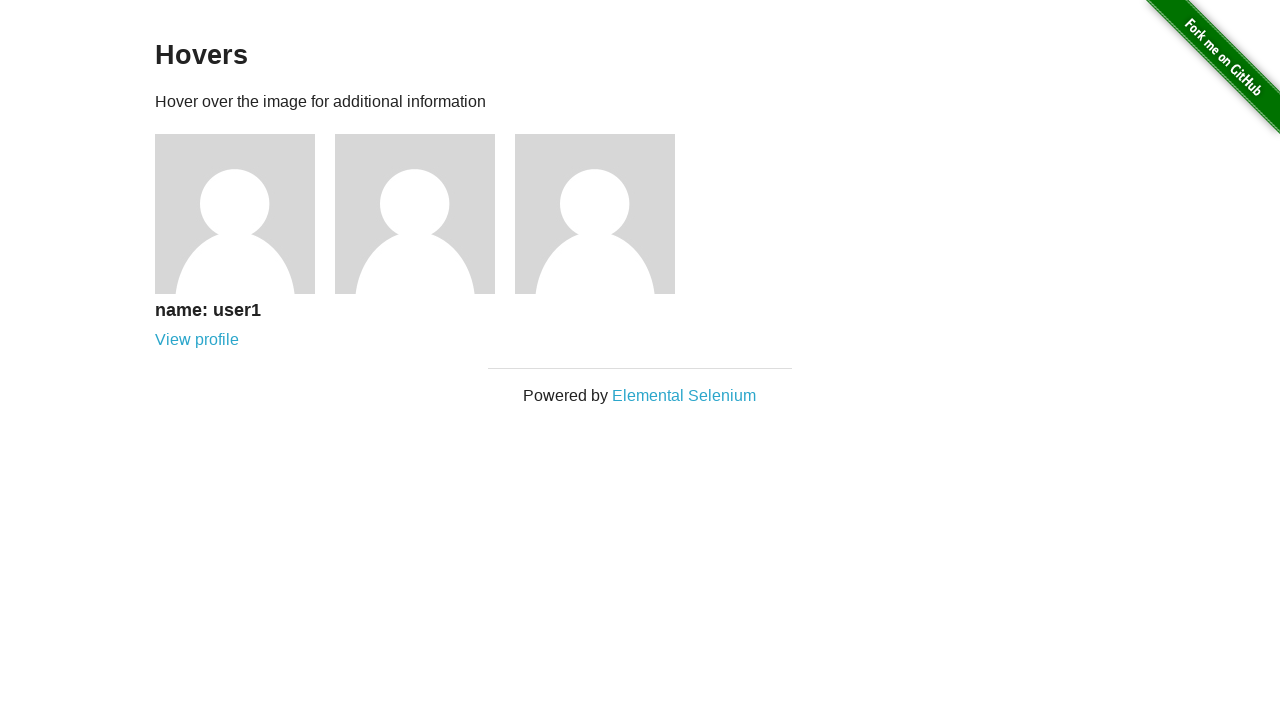